Tests browser back navigation by visiting two pages and going back, then verifying the URL

Starting URL: https://duckduckgo.com/?

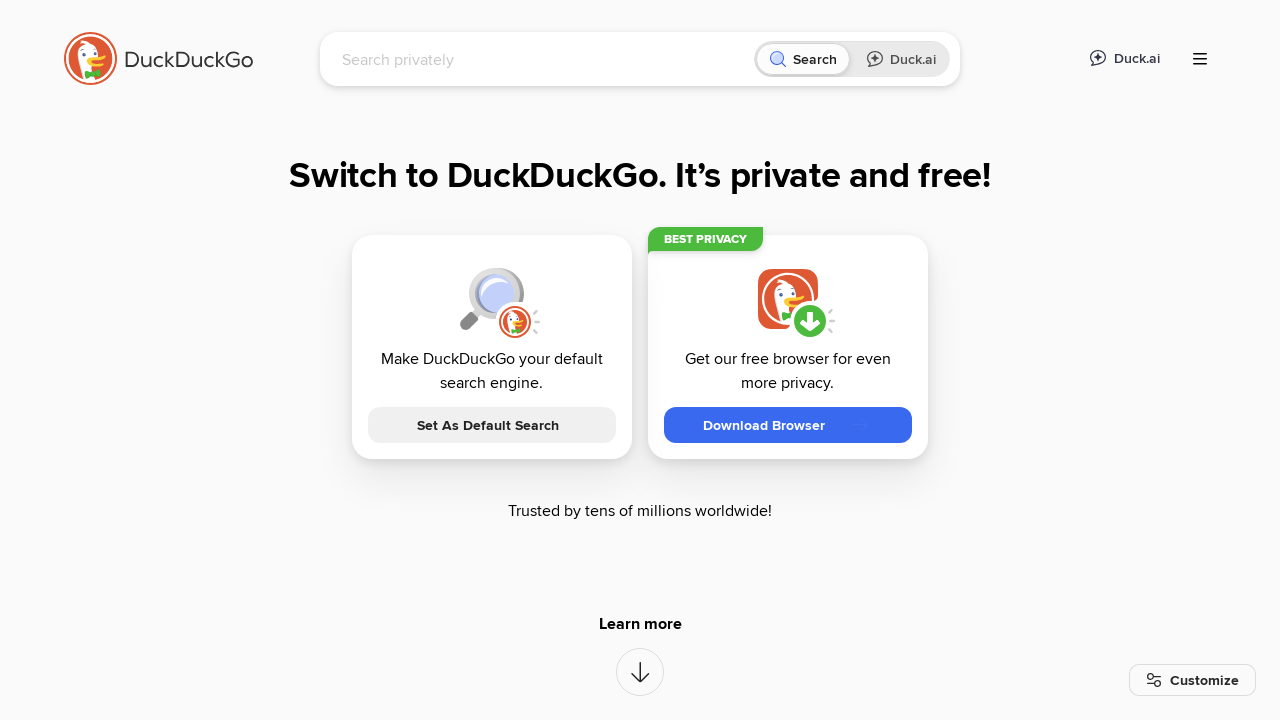

Navigated to second page at https://shafthq.github.io/
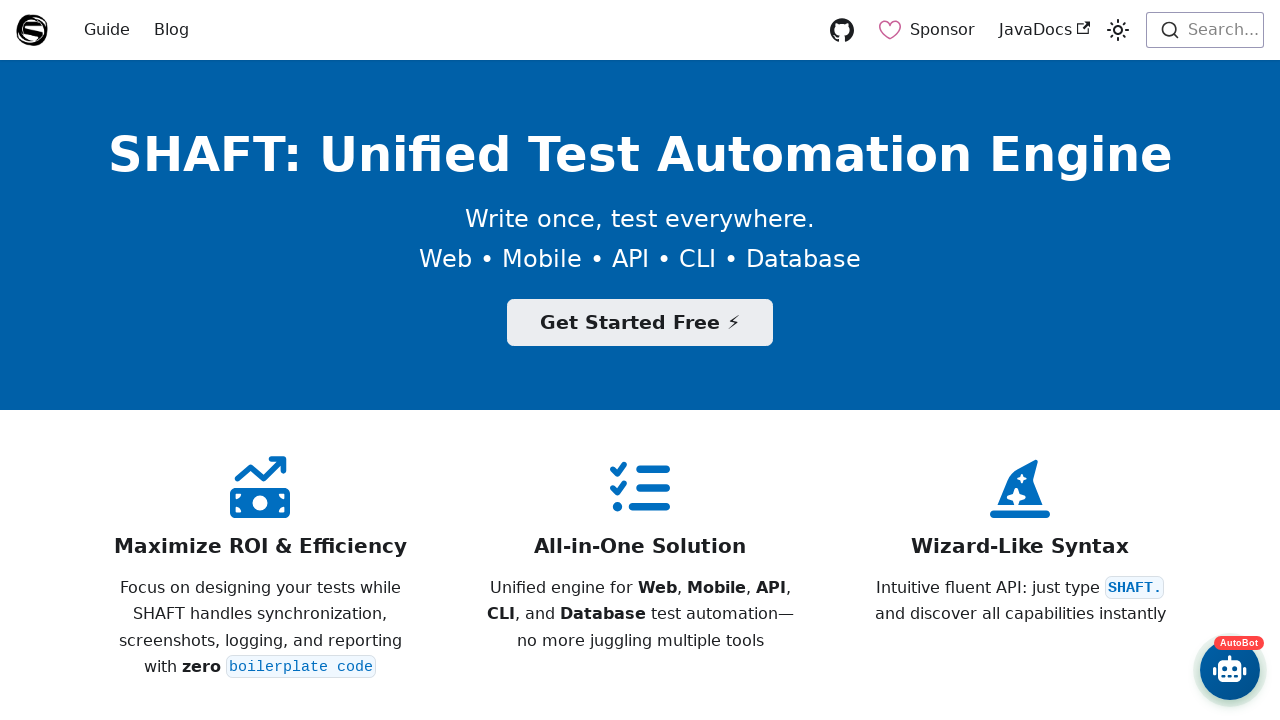

Navigated back to first page
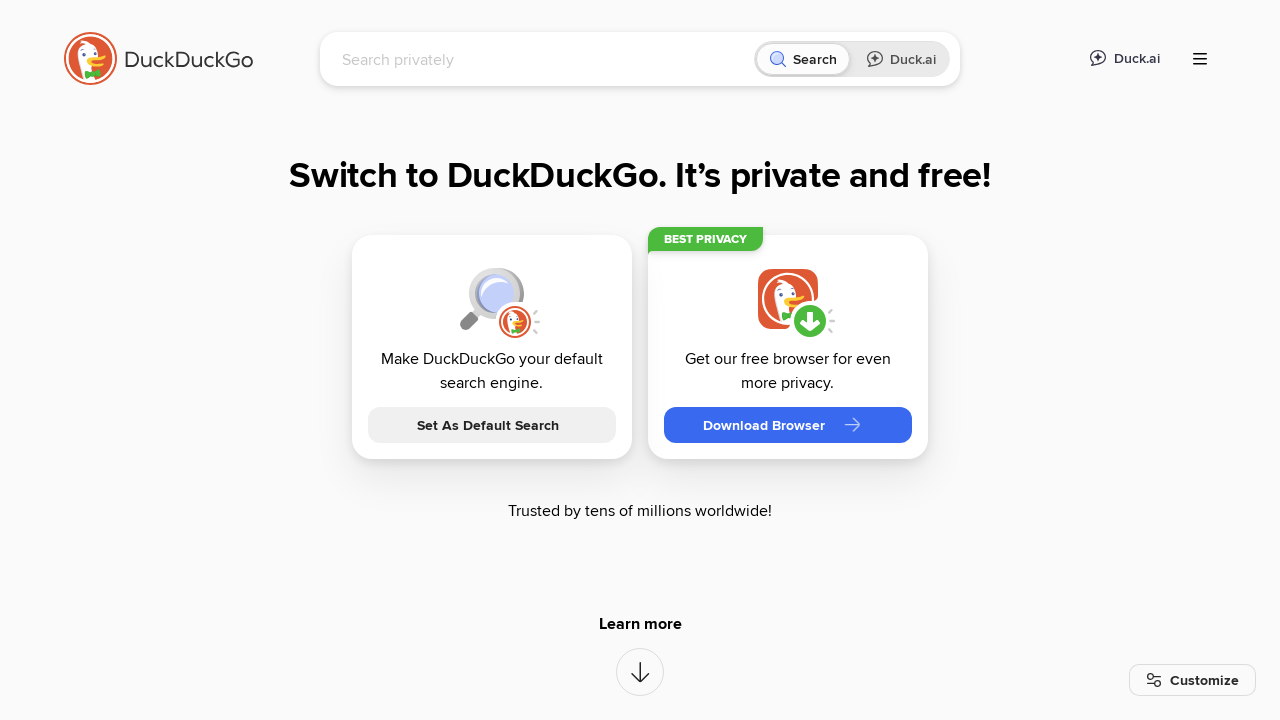

Verified URL contains 'duckduckgo'
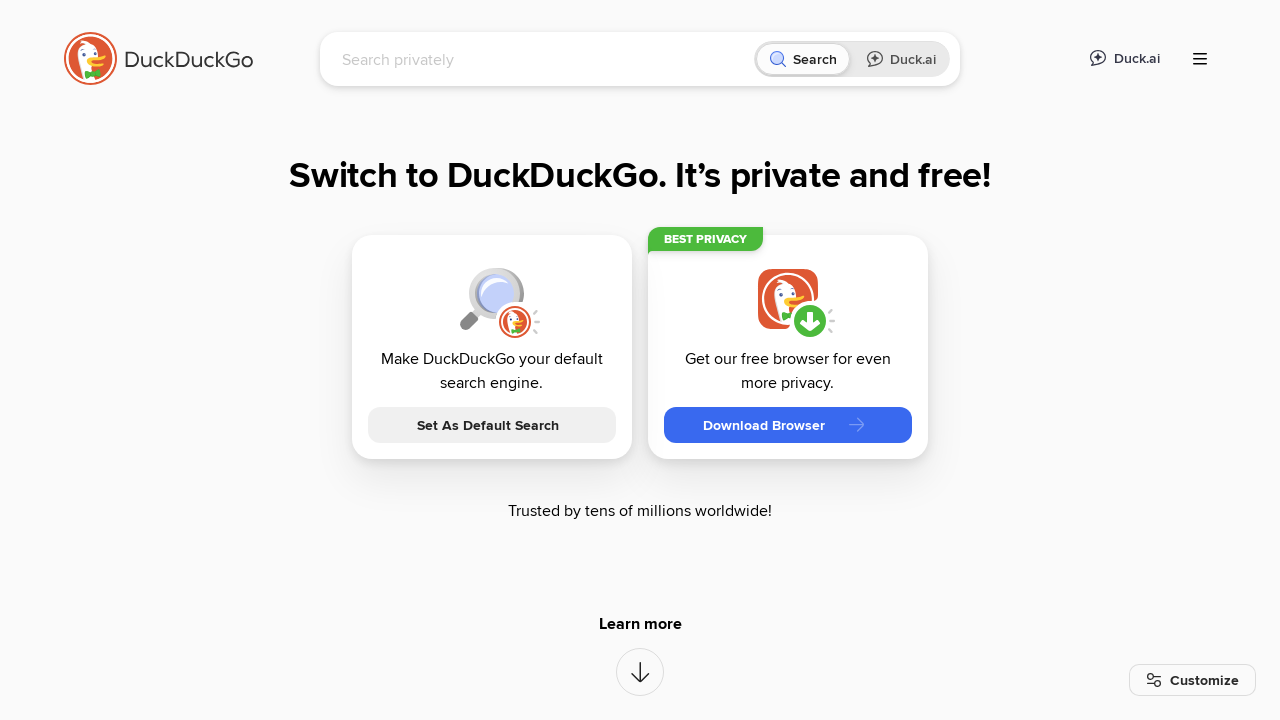

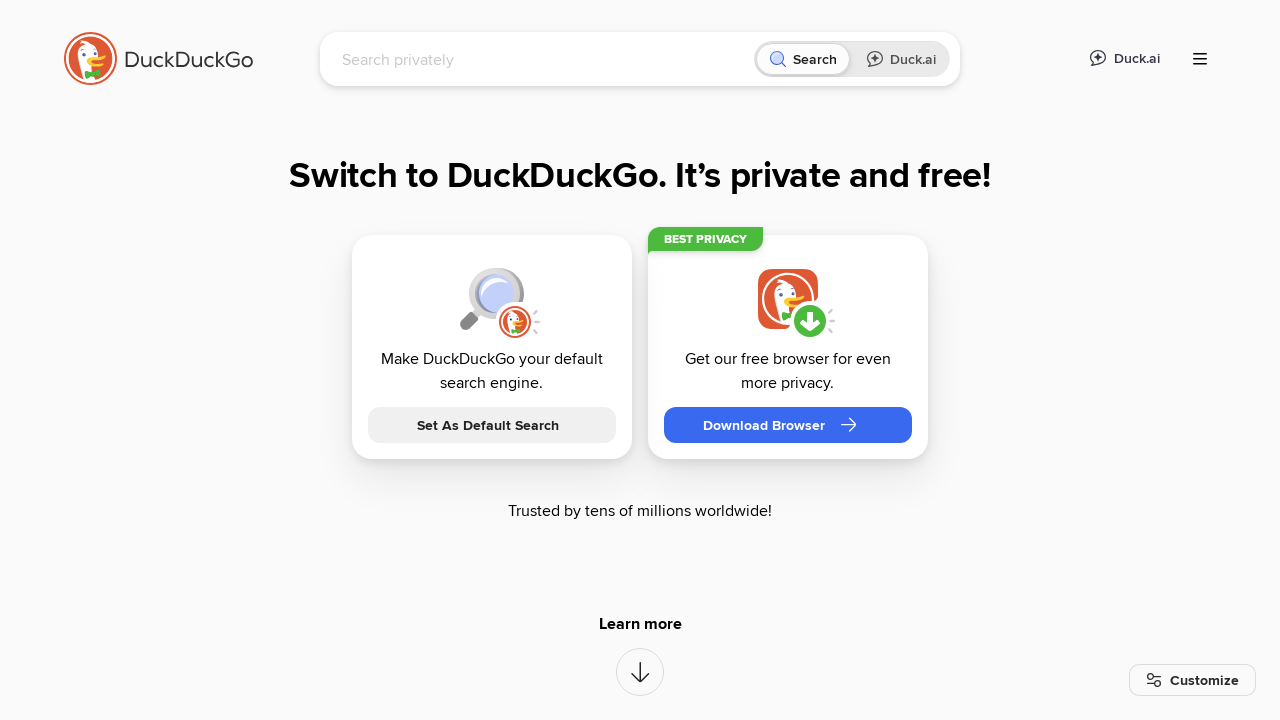